Tests file upload functionality by selecting a file in the file input element and submitting the upload form, then verifies the upload was successful by checking for confirmation text.

Starting URL: https://the-internet.herokuapp.com/upload

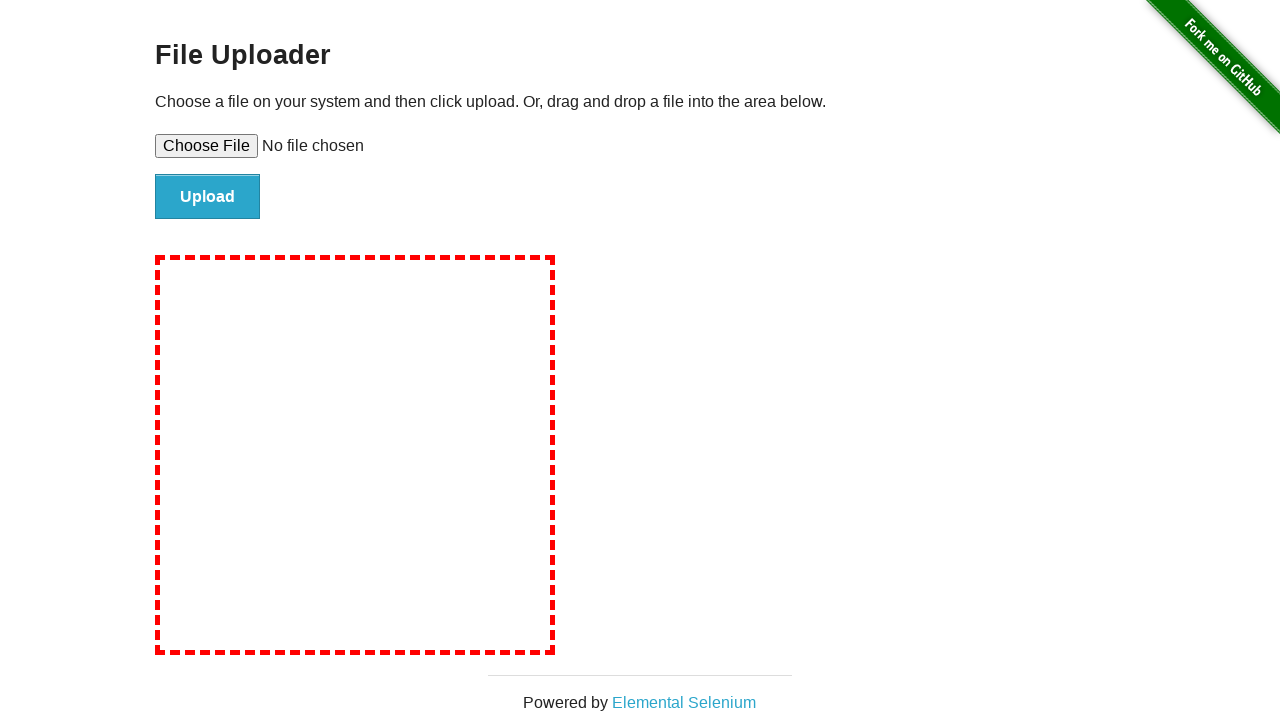

Created temporary test file for upload
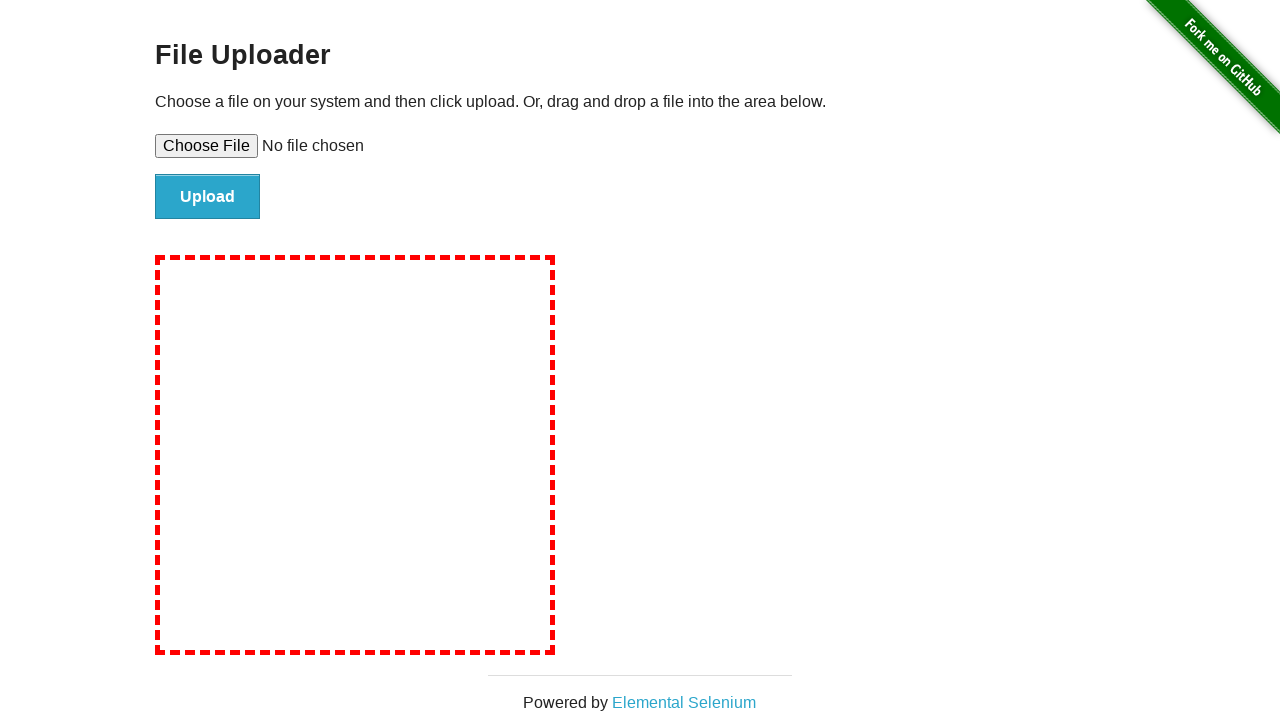

Selected test file in file input element
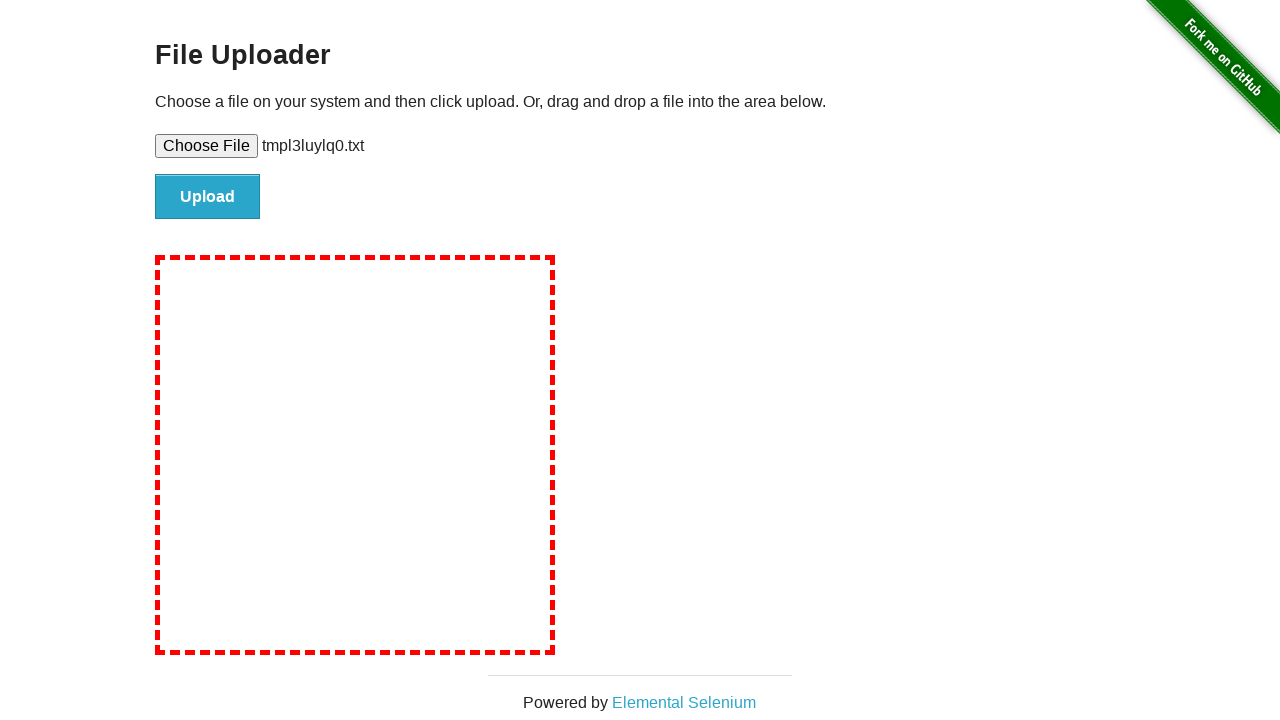

Clicked file upload submit button at (208, 197) on #file-submit
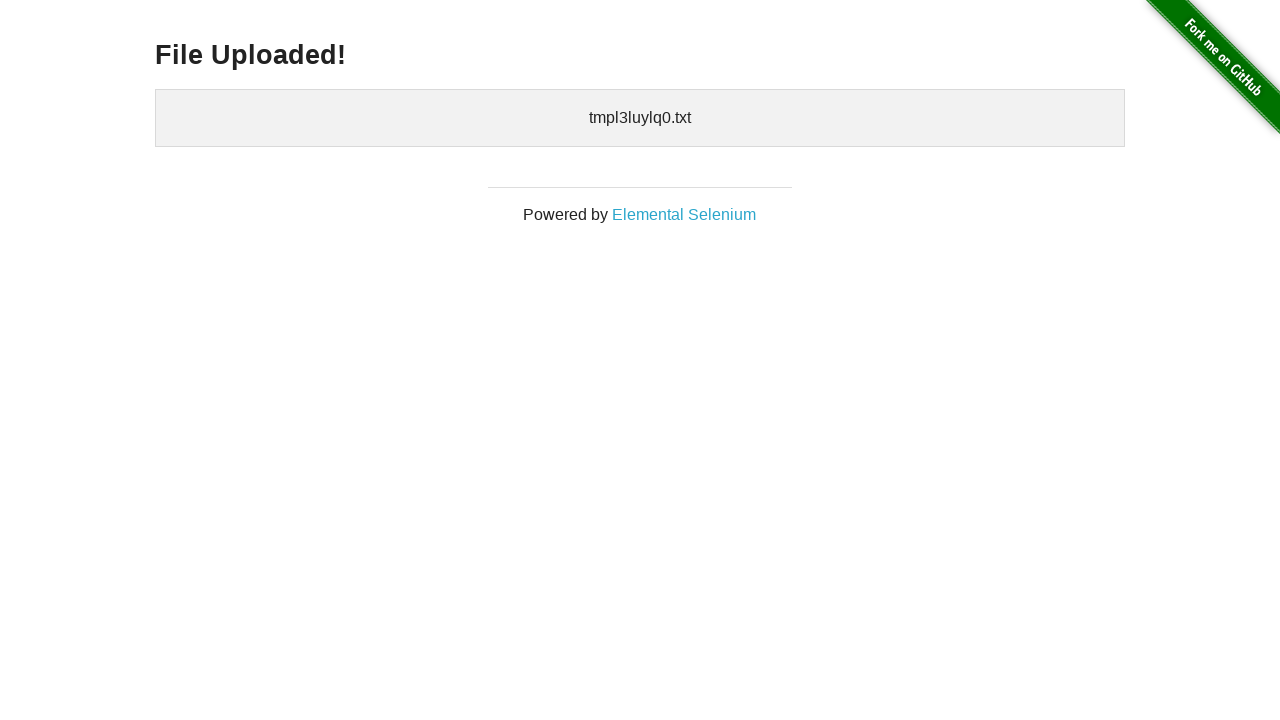

Upload confirmation text appeared
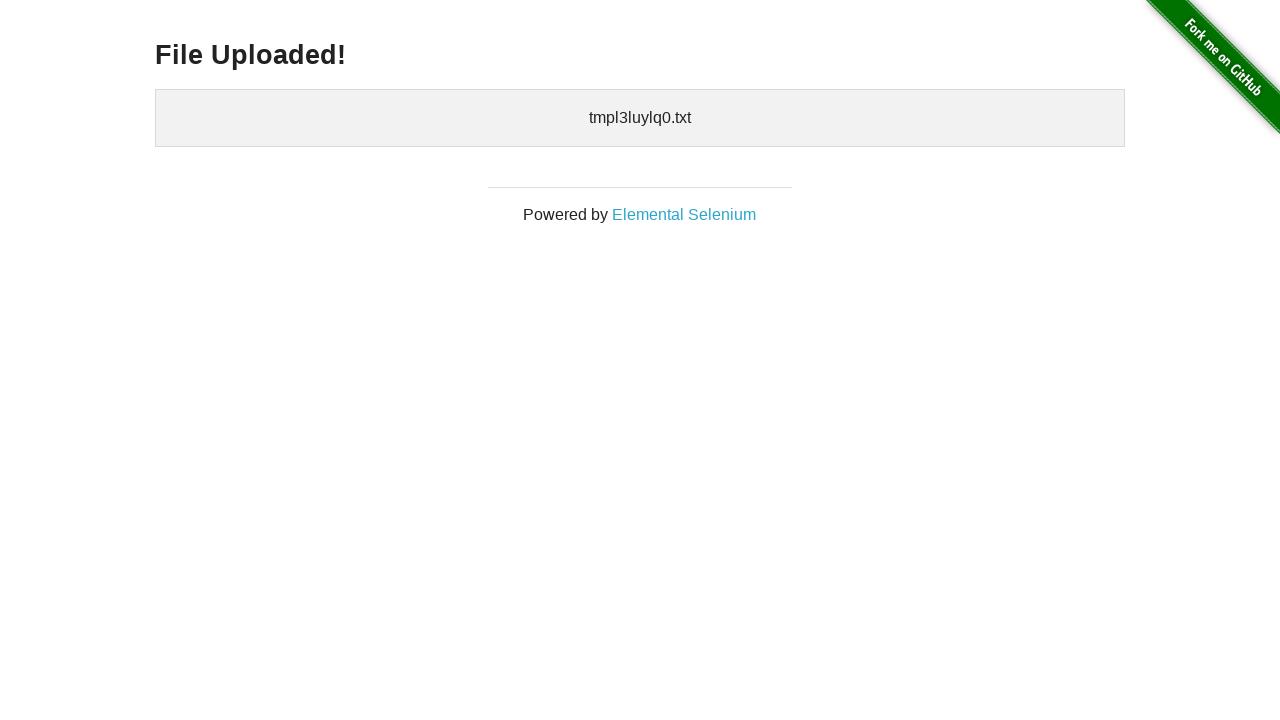

Cleaned up temporary test file
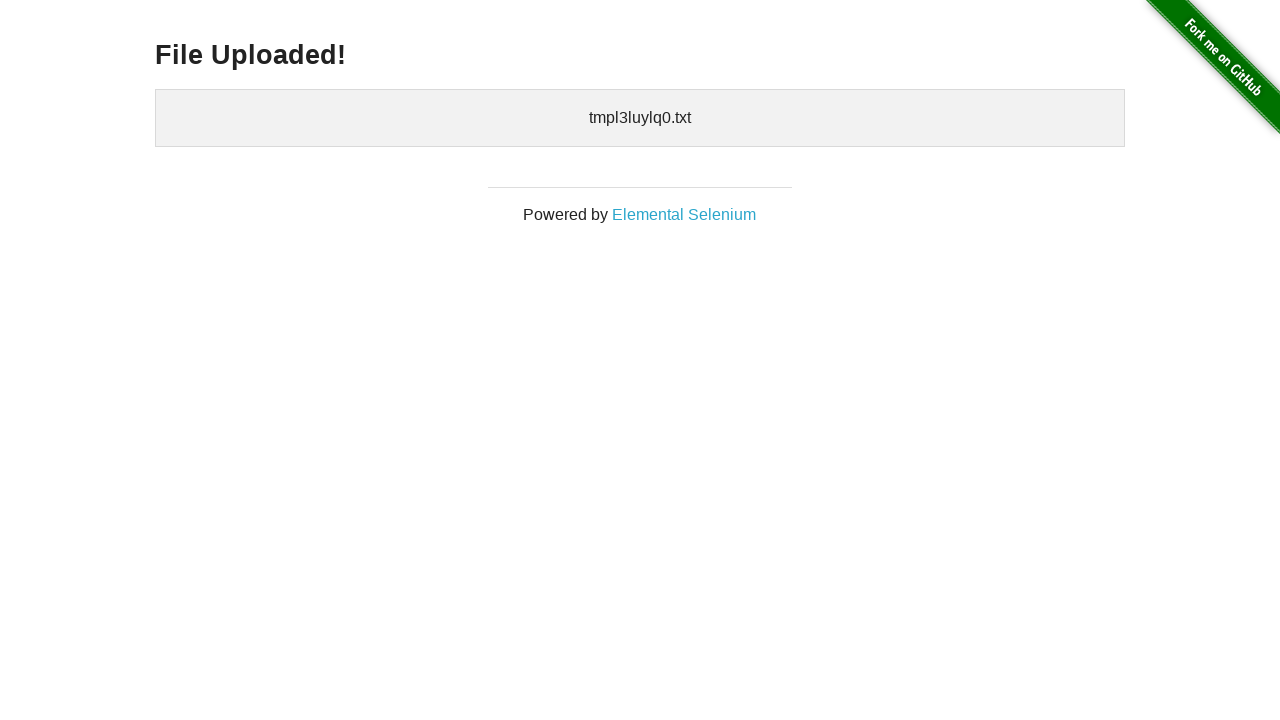

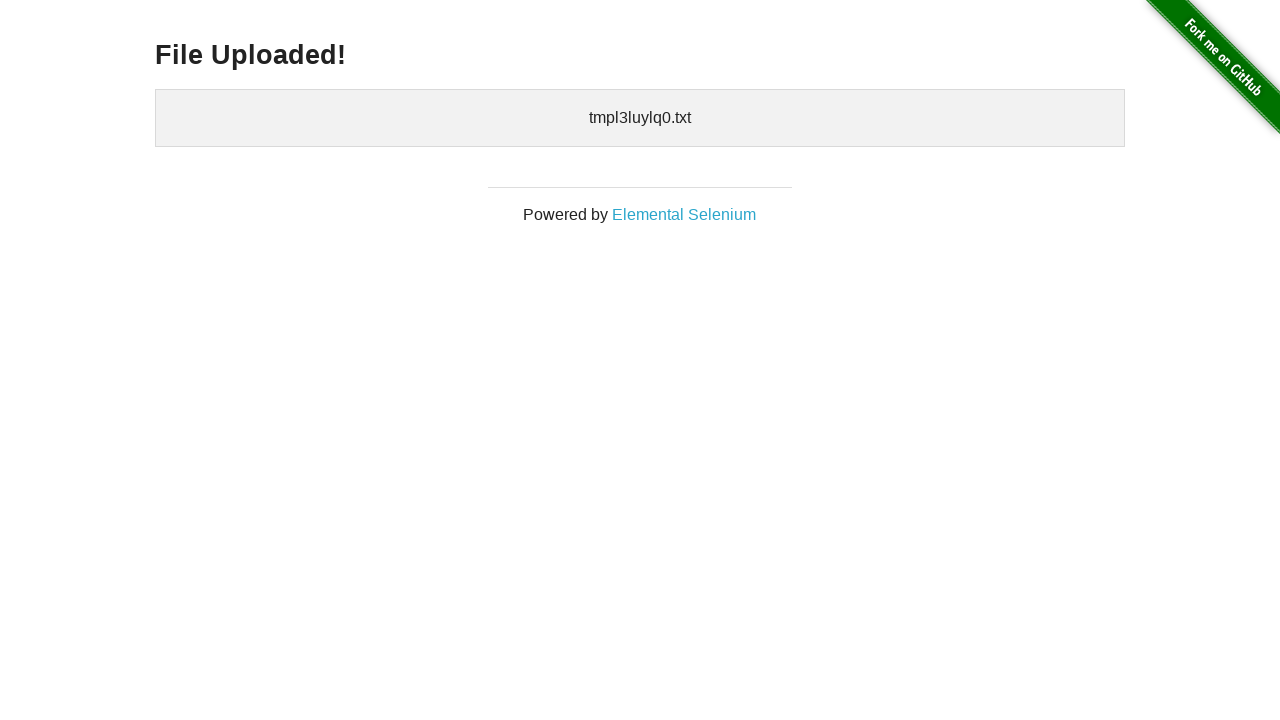